Tests alert handling functionality by entering a name, triggering an alert and accepting it, then triggering a confirm dialog and dismissing it

Starting URL: https://rahulshettyacademy.com/AutomationPractice/

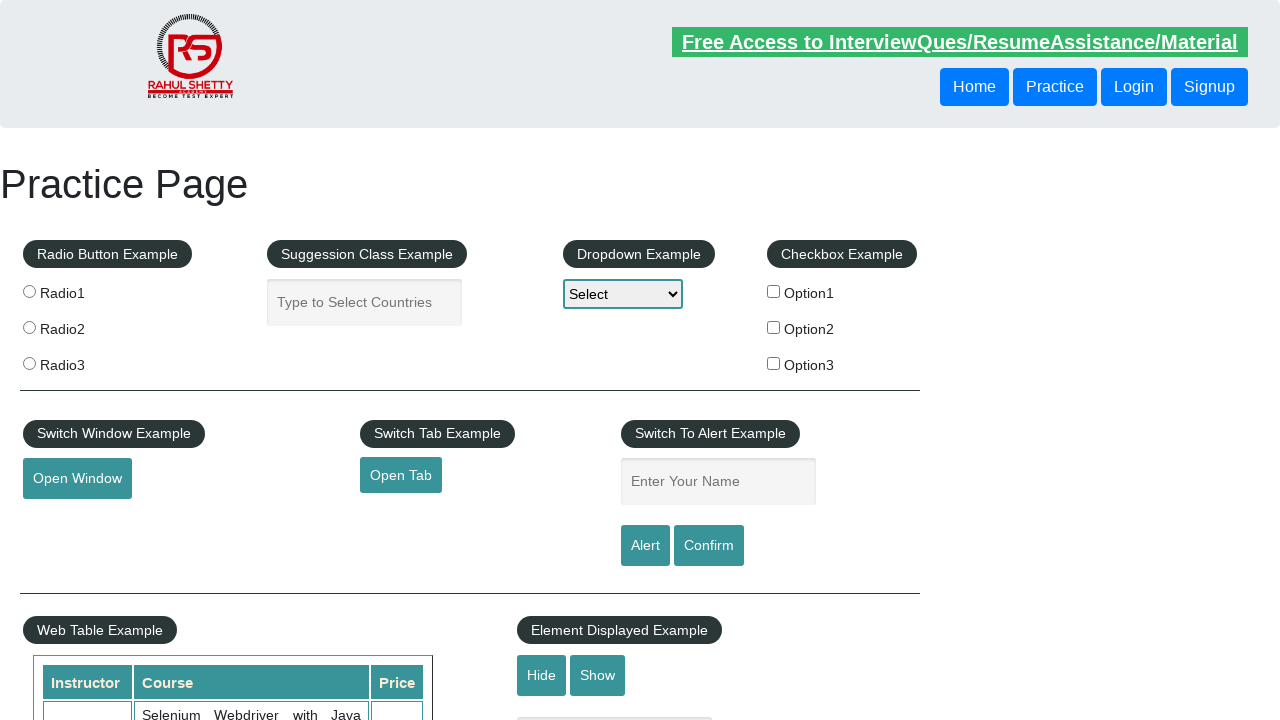

Filled name field with 'Shri' on #name
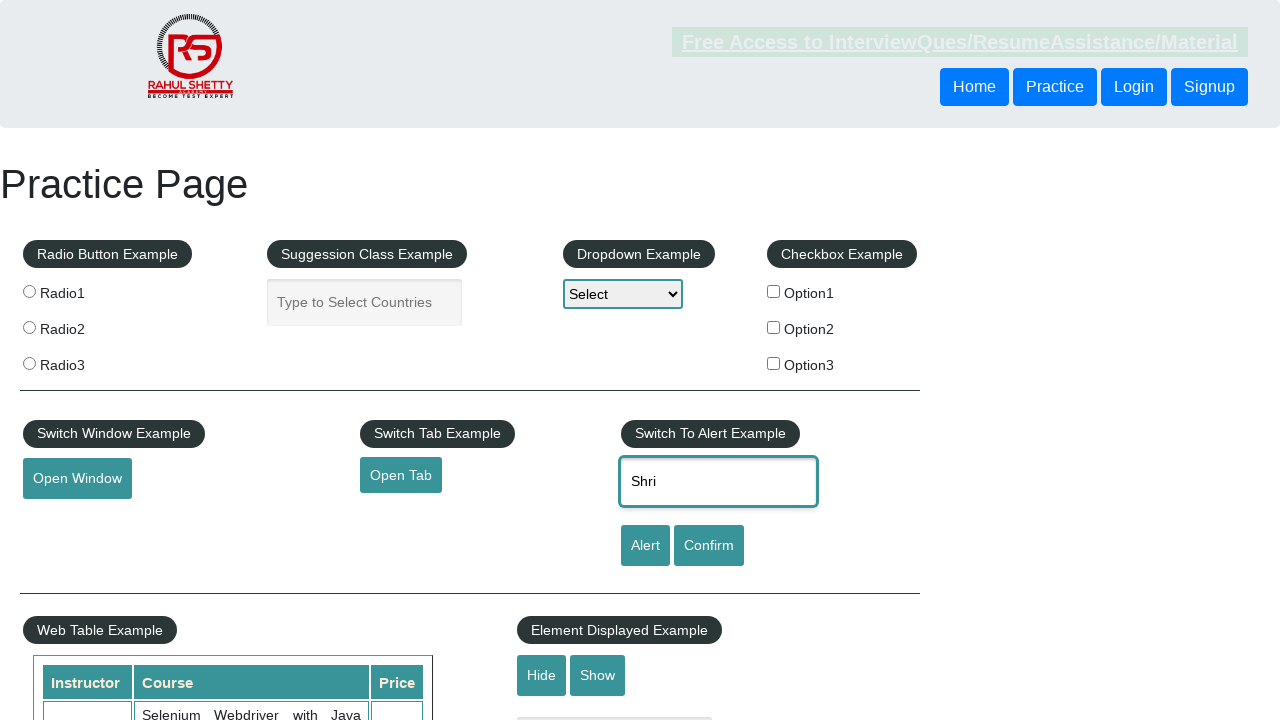

Set up dialog handler to accept alerts
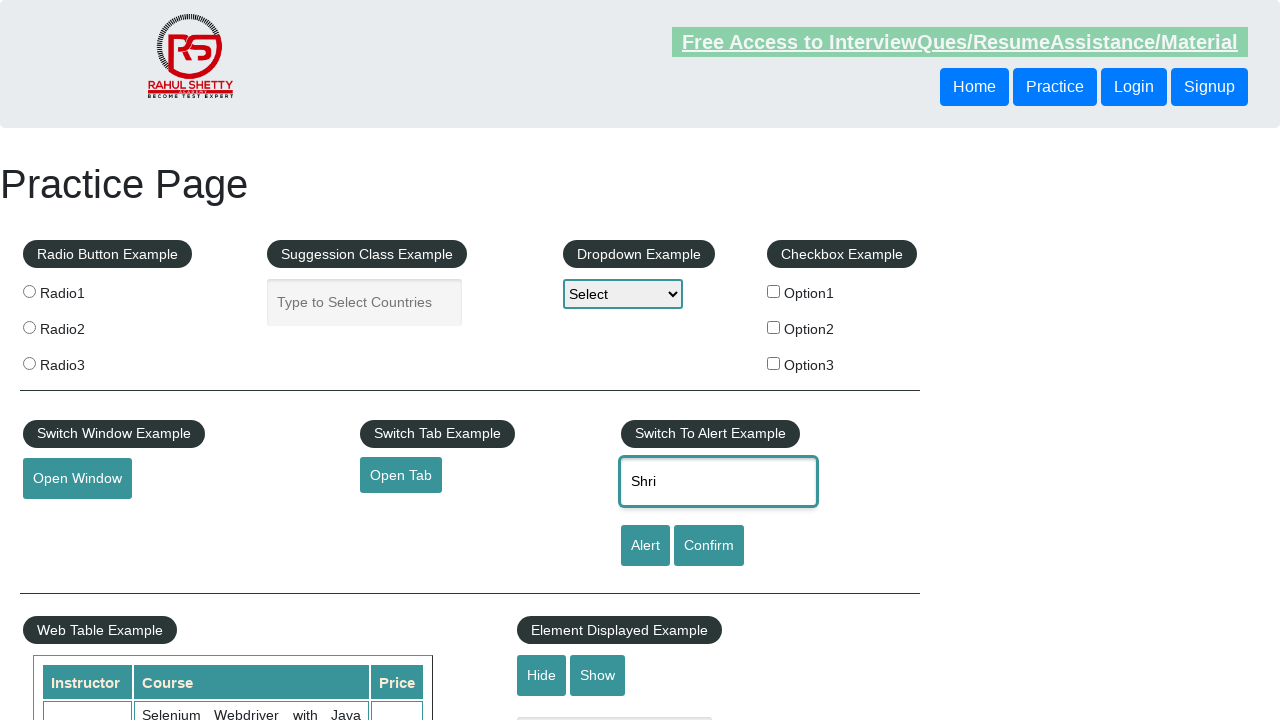

Clicked alert button and accepted the alert dialog at (645, 546) on [id='alertbtn']
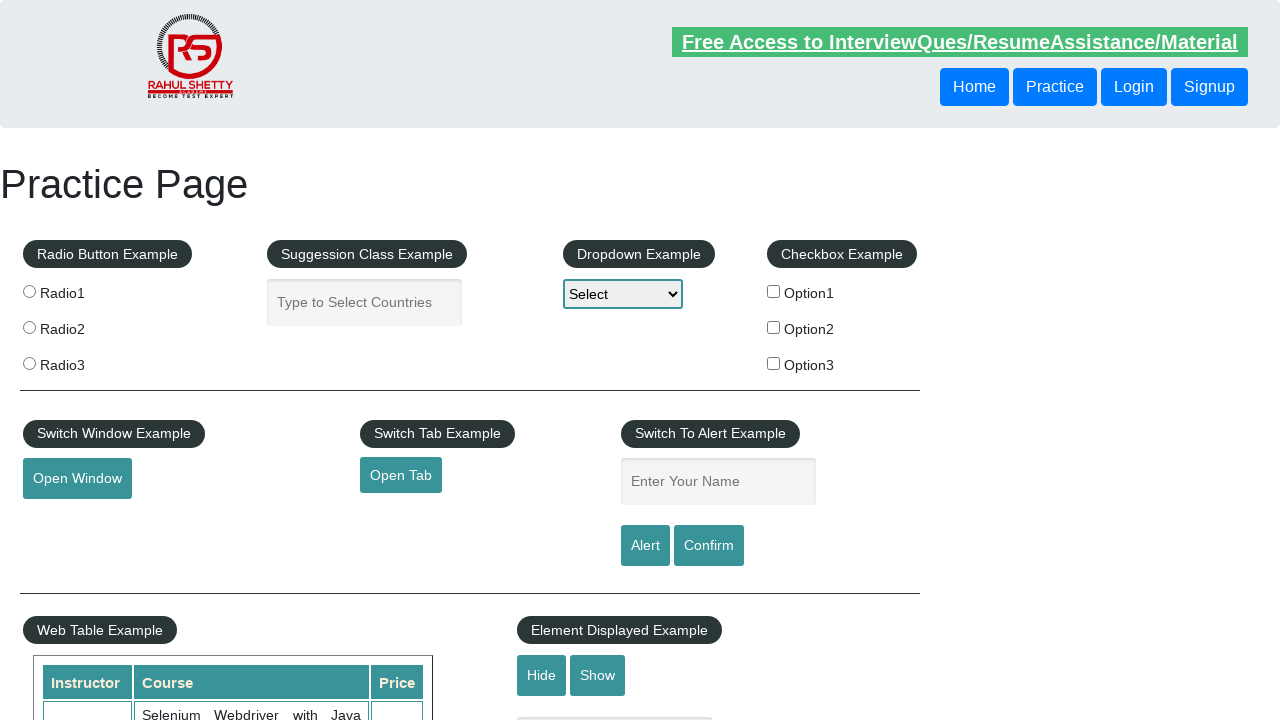

Set up dialog handler to dismiss confirm dialogs
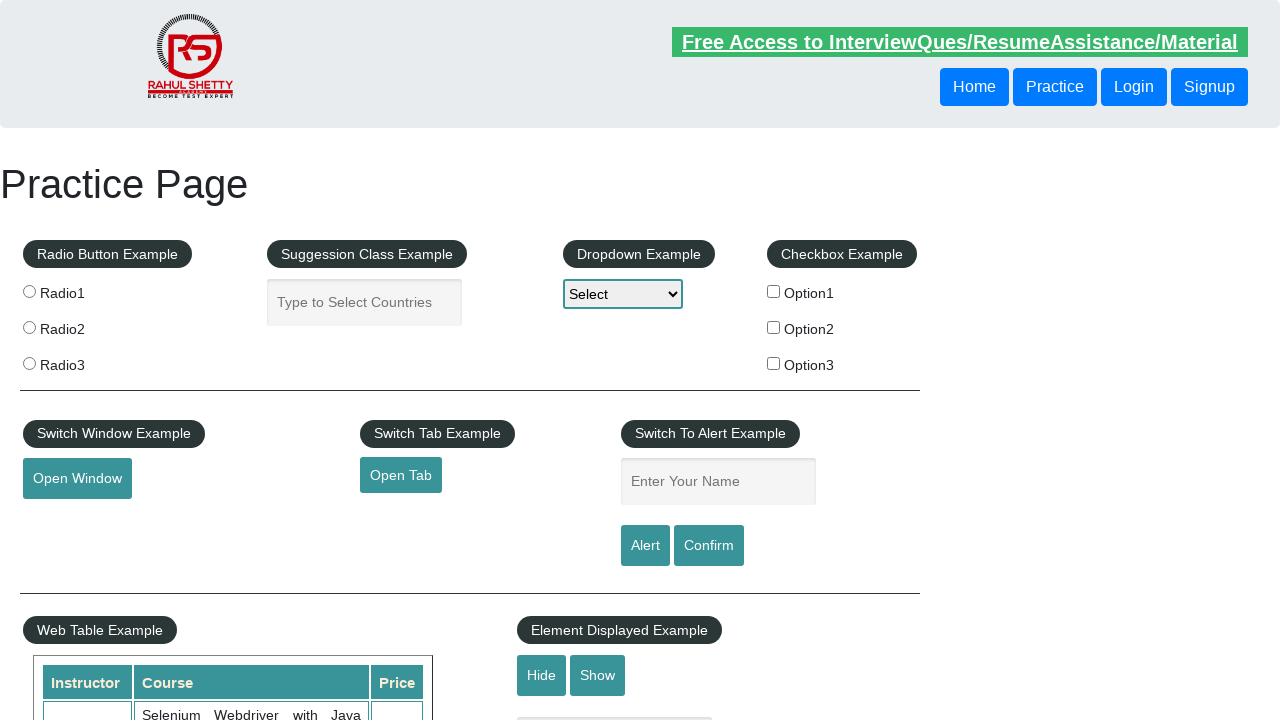

Clicked confirm button and dismissed the confirm dialog at (709, 546) on #confirmbtn
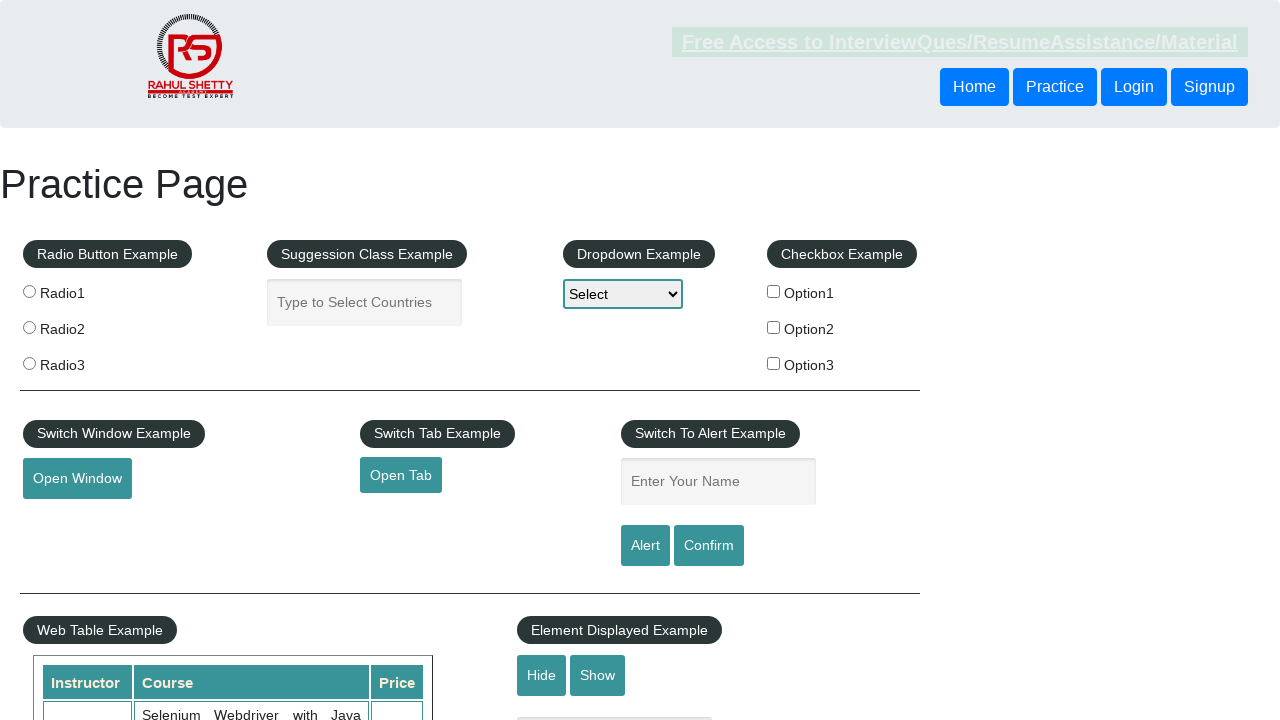

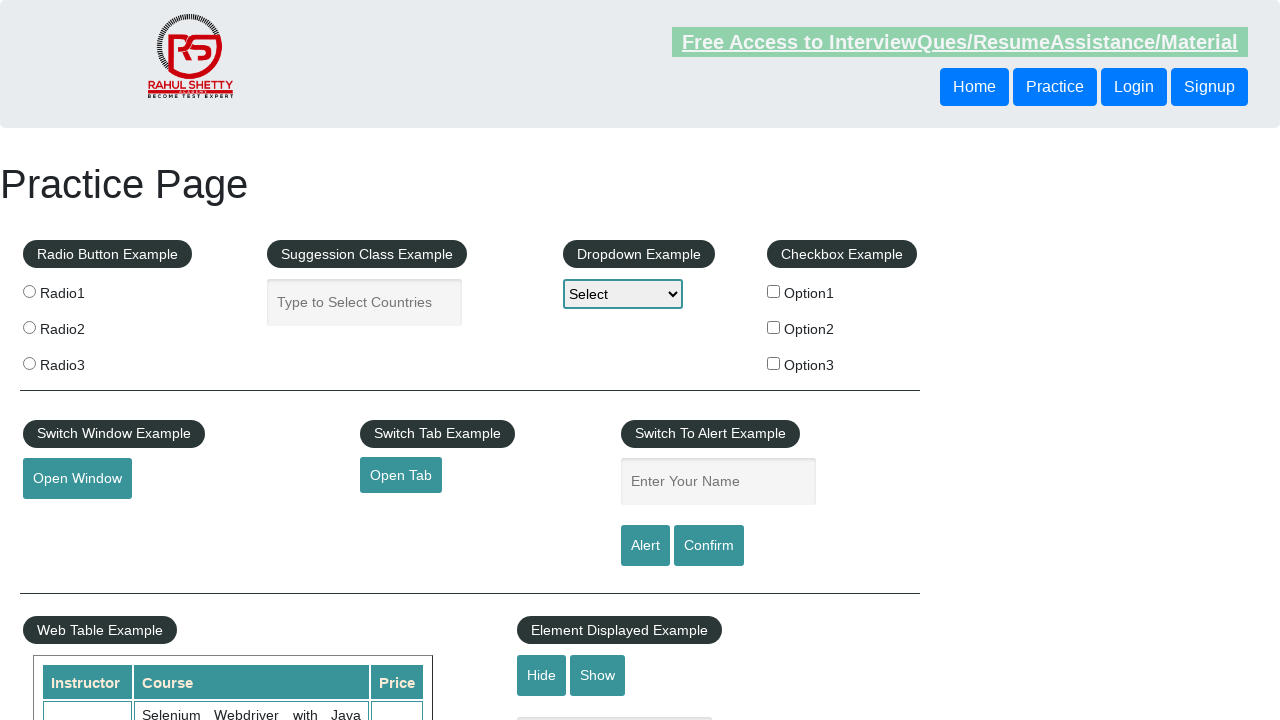